Tests dynamic loading functionality by clicking a start button and waiting for content to appear after loading completes

Starting URL: https://the-internet.herokuapp.com/dynamic_loading/1

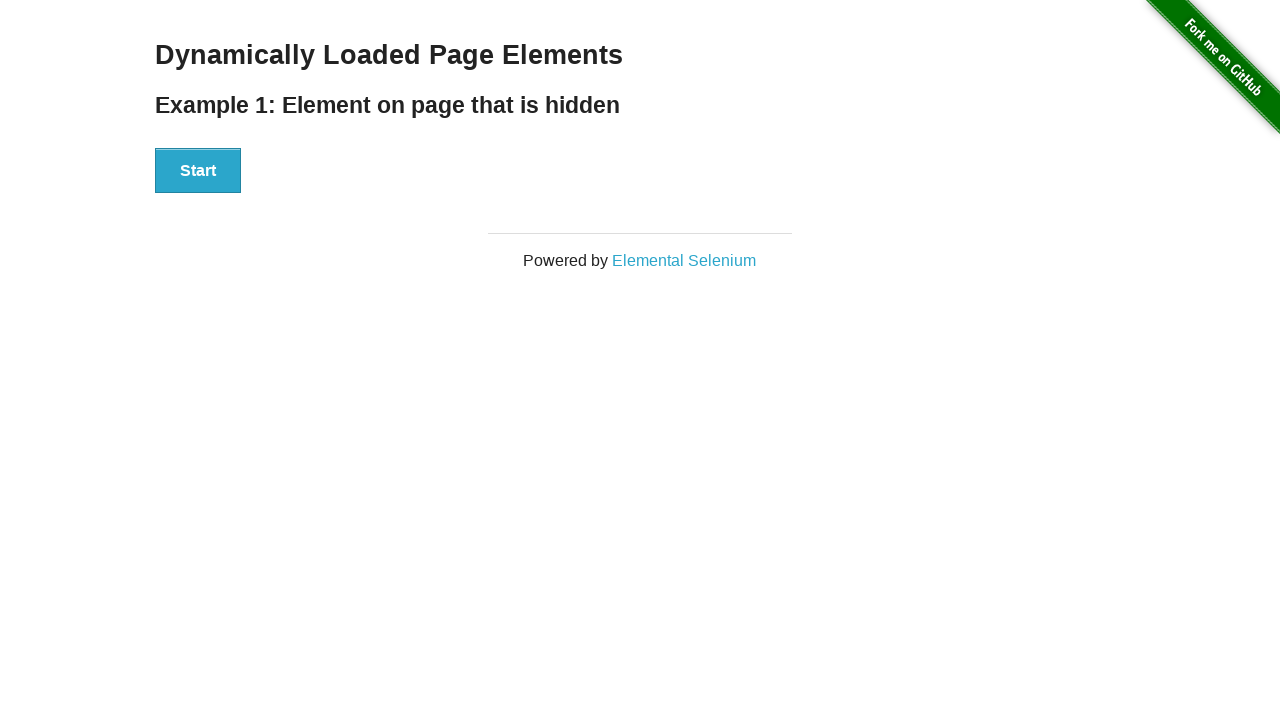

Clicked start button to begin dynamic loading at (198, 171) on #start button
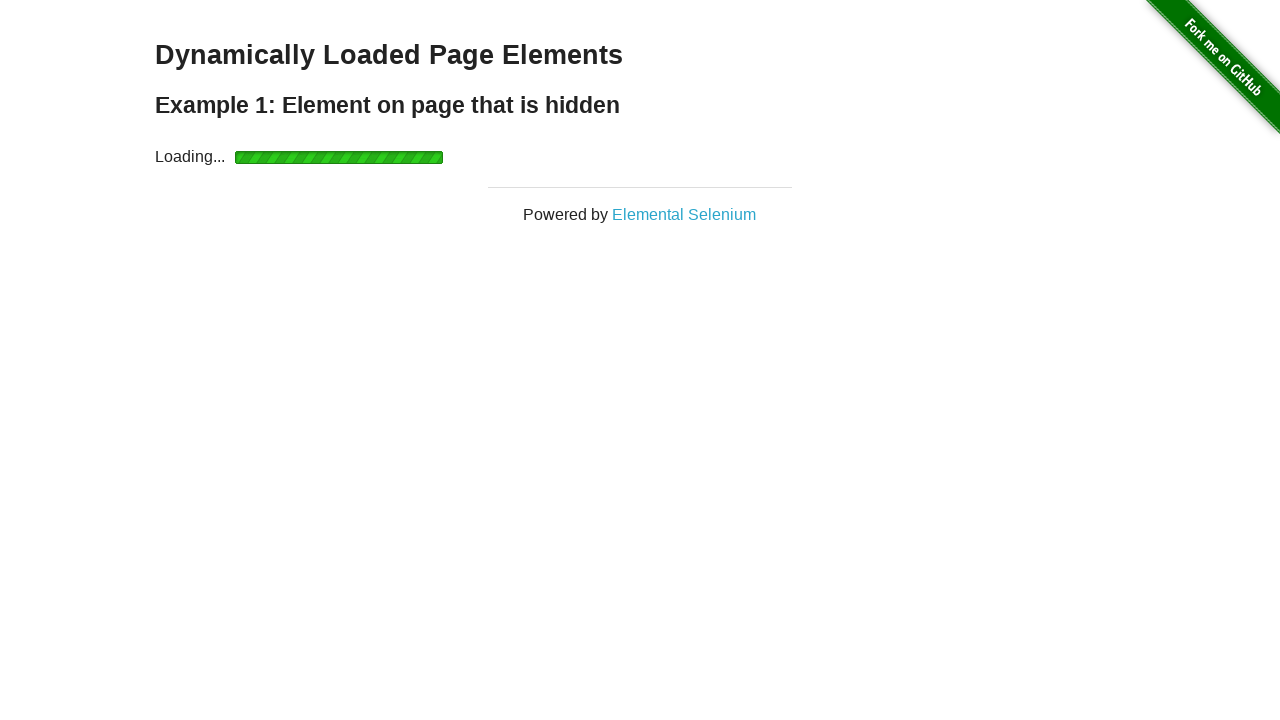

Dynamically loaded content appeared after loading completed
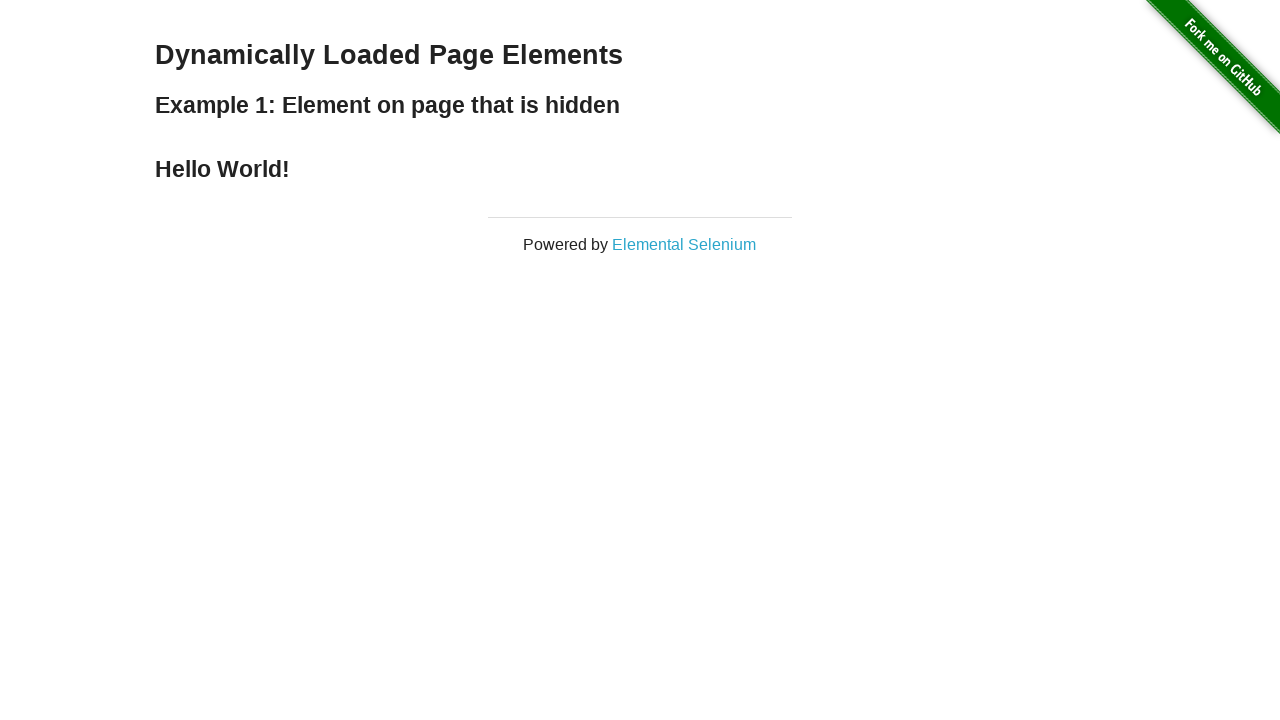

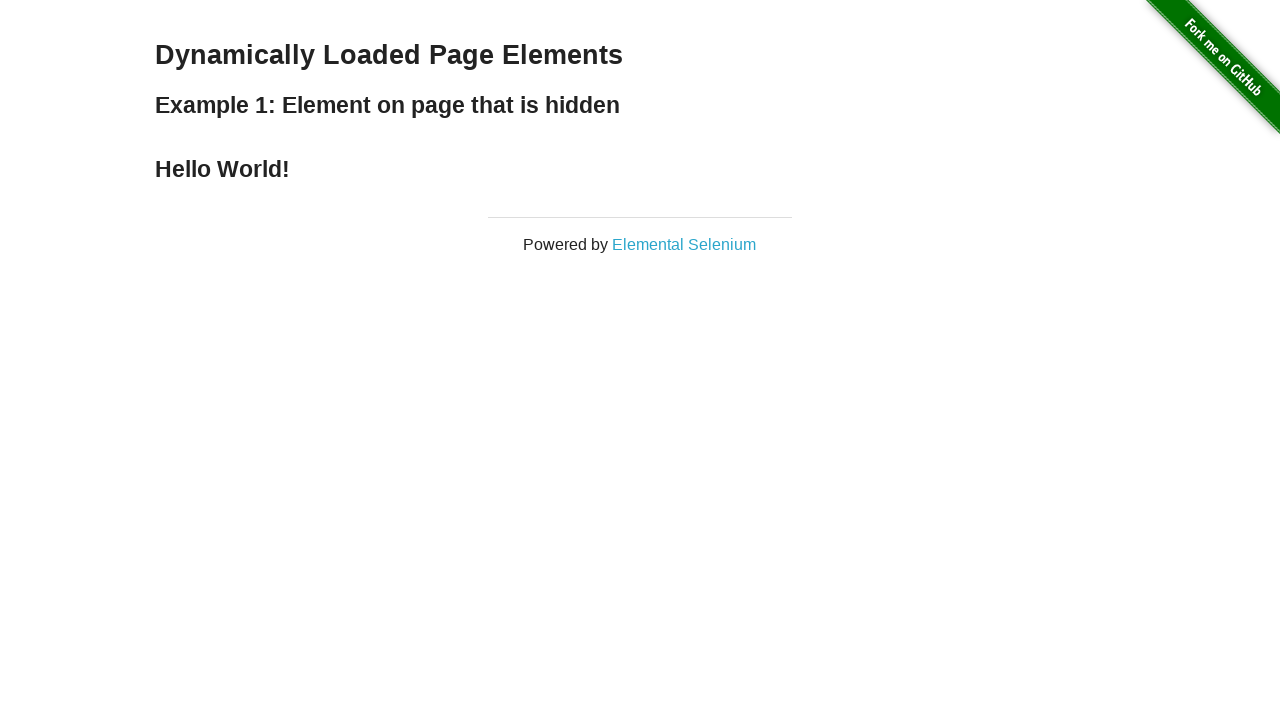